Tests table sorting functionality by clicking on the "Due" column header and verifying the values are sorted in ascending order

Starting URL: https://the-internet.herokuapp.com/tables

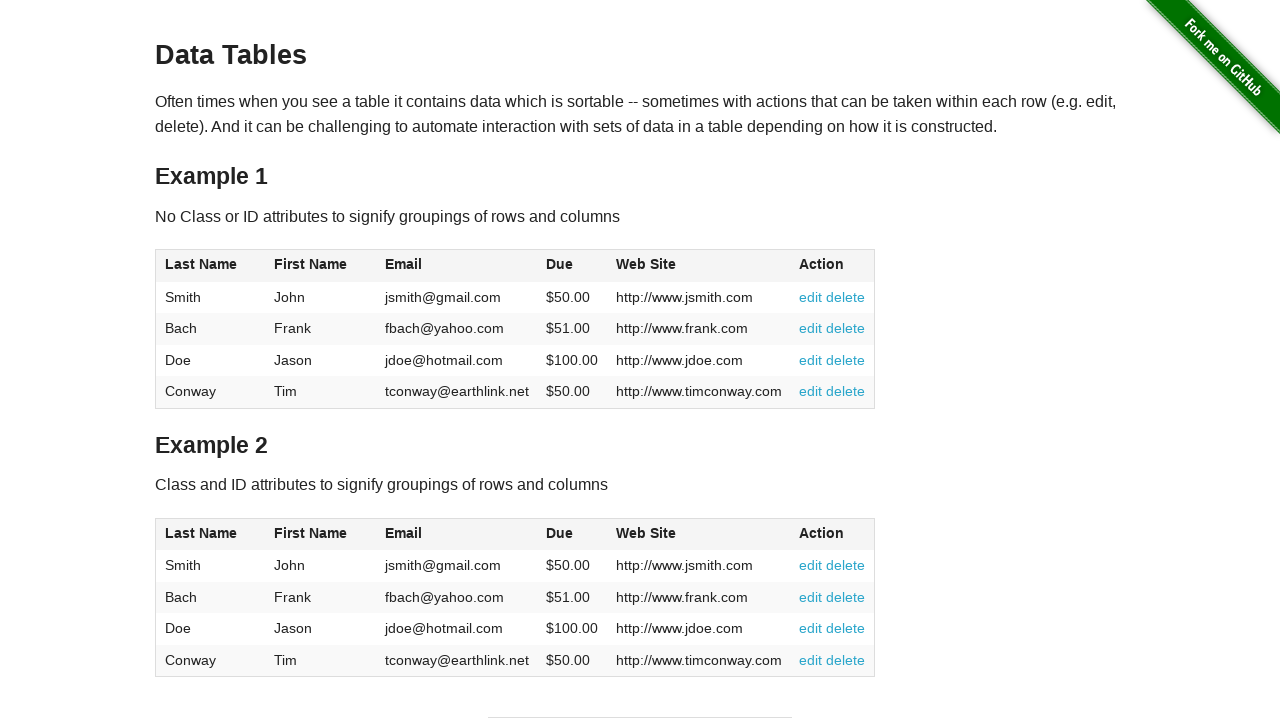

Clicked on the Due column header to sort at (572, 266) on #table1 thead tr th:nth-of-type(4)
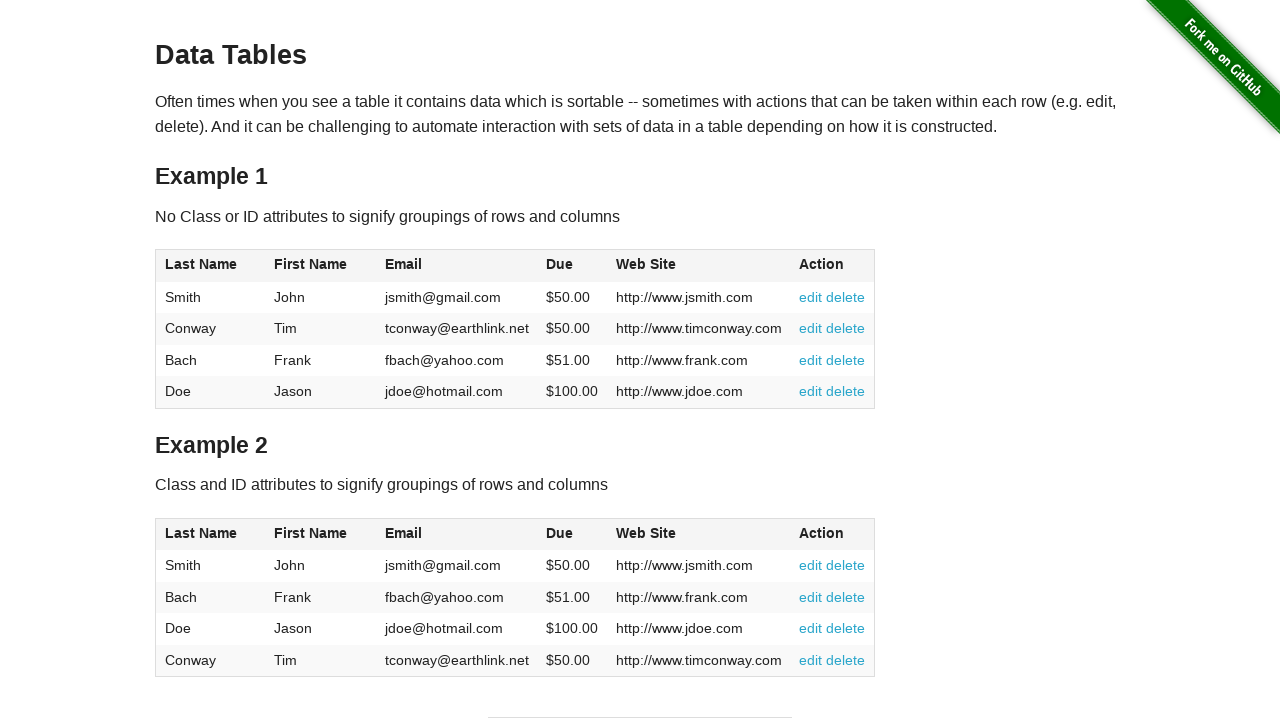

Waited for table to load and be sorted by Due column
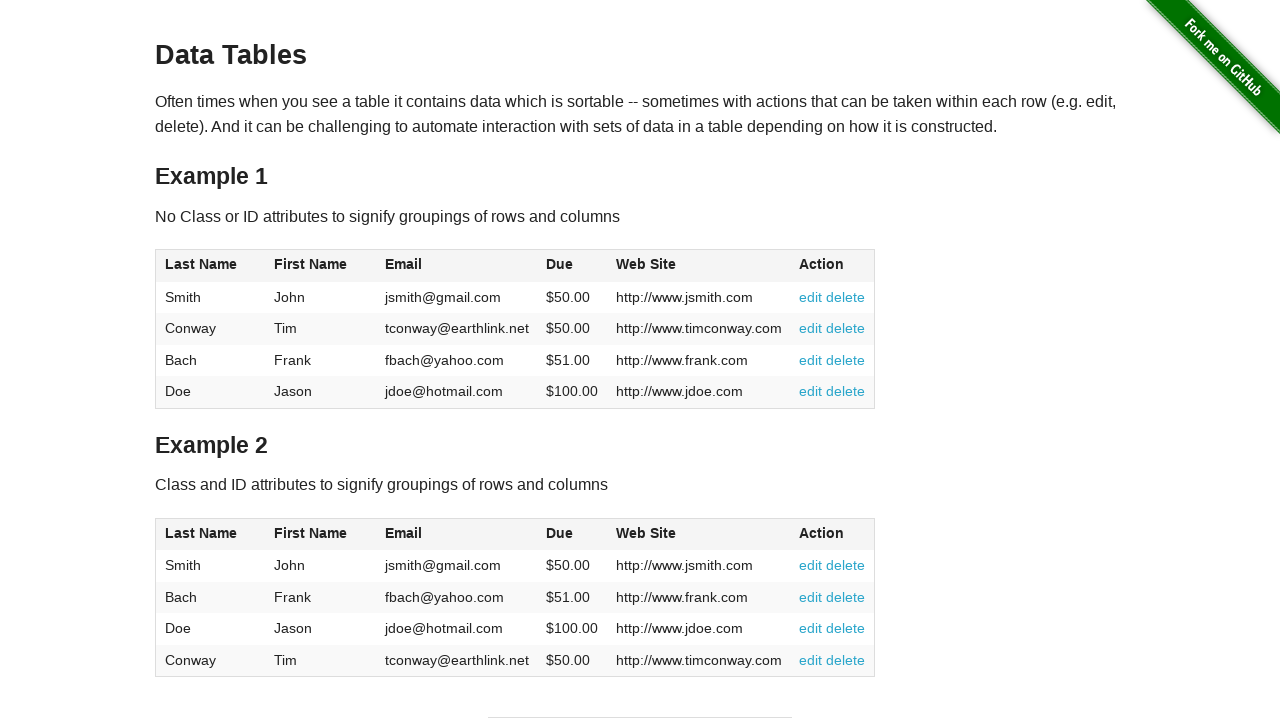

Retrieved all Due column values from the sorted table
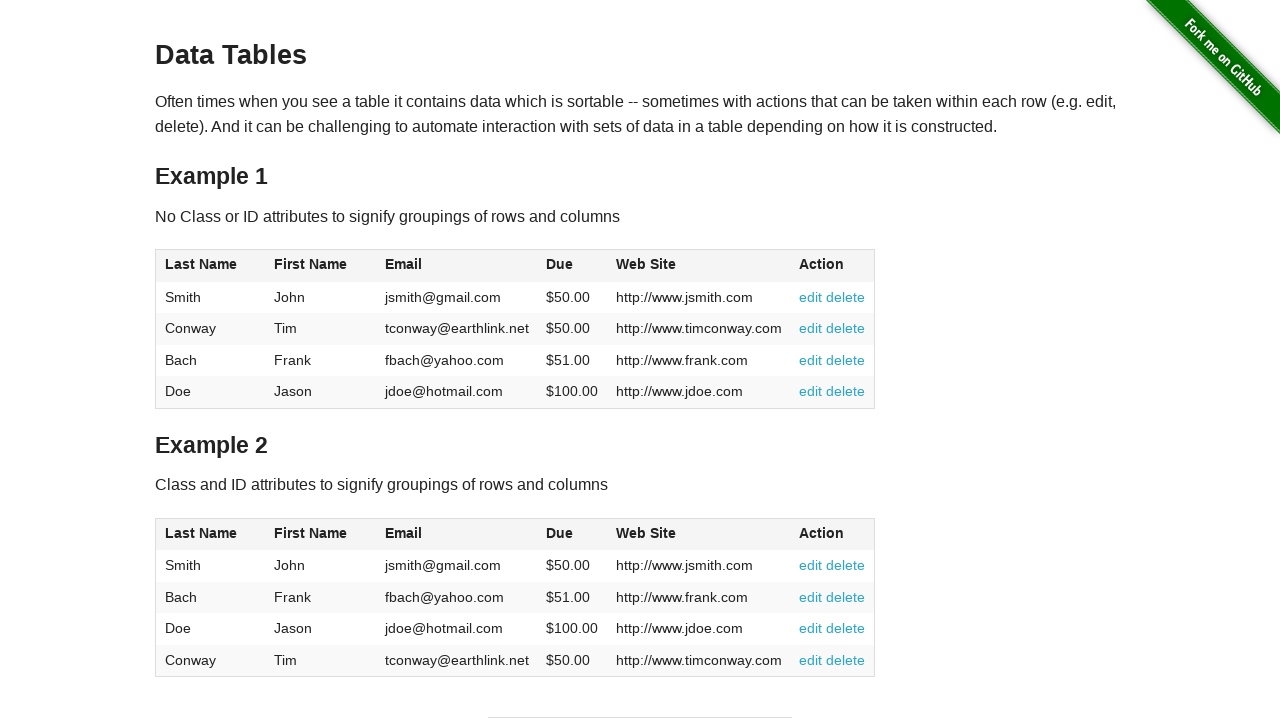

Parsed Due column values as numeric amounts
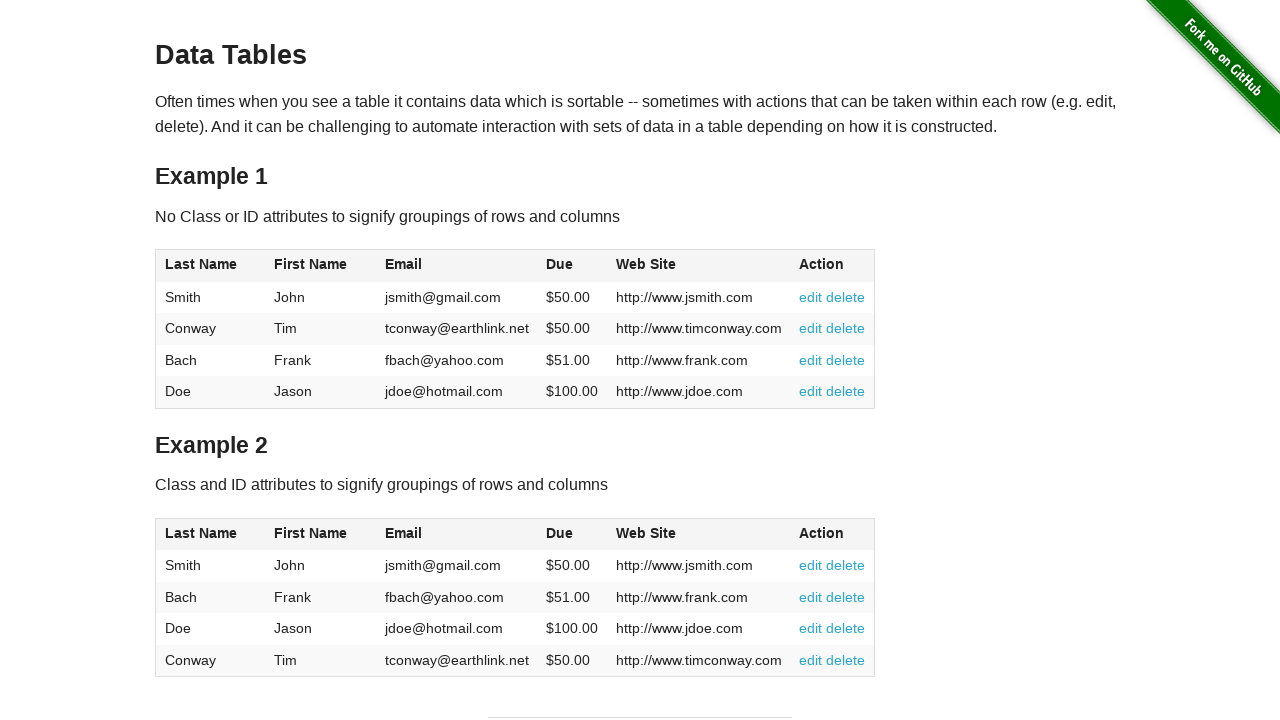

Verified that Due column values are sorted in ascending order
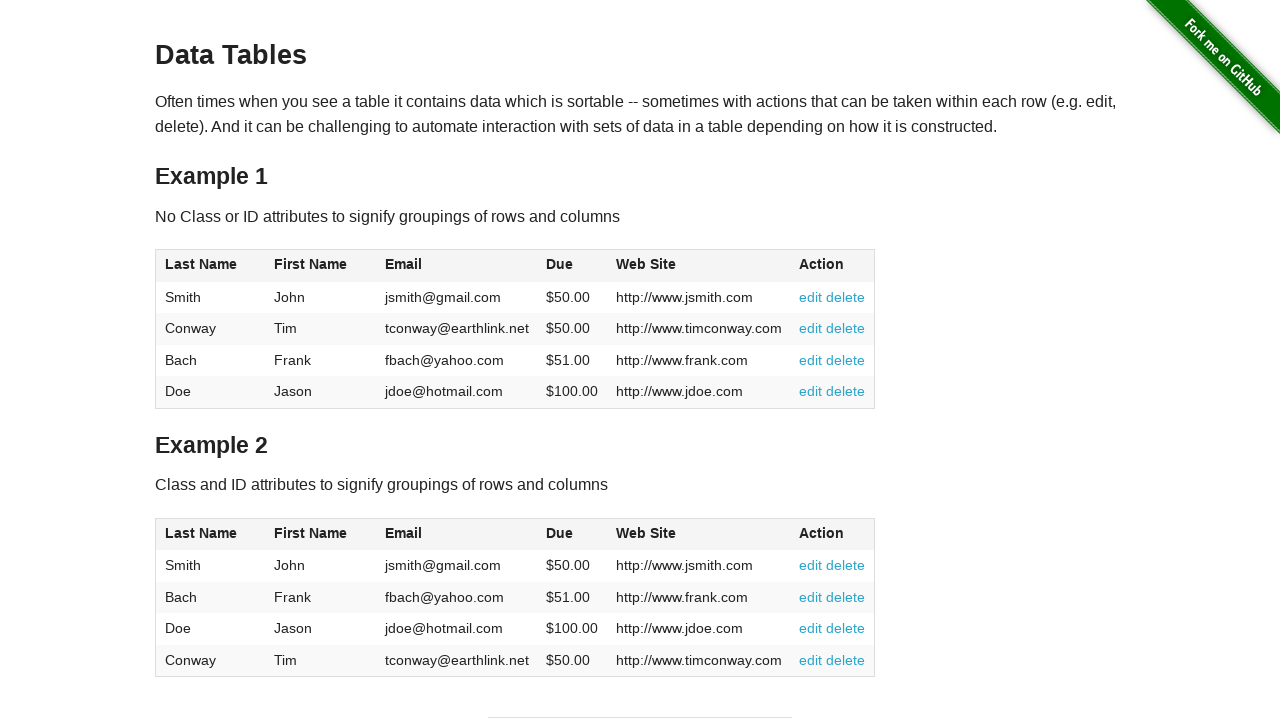

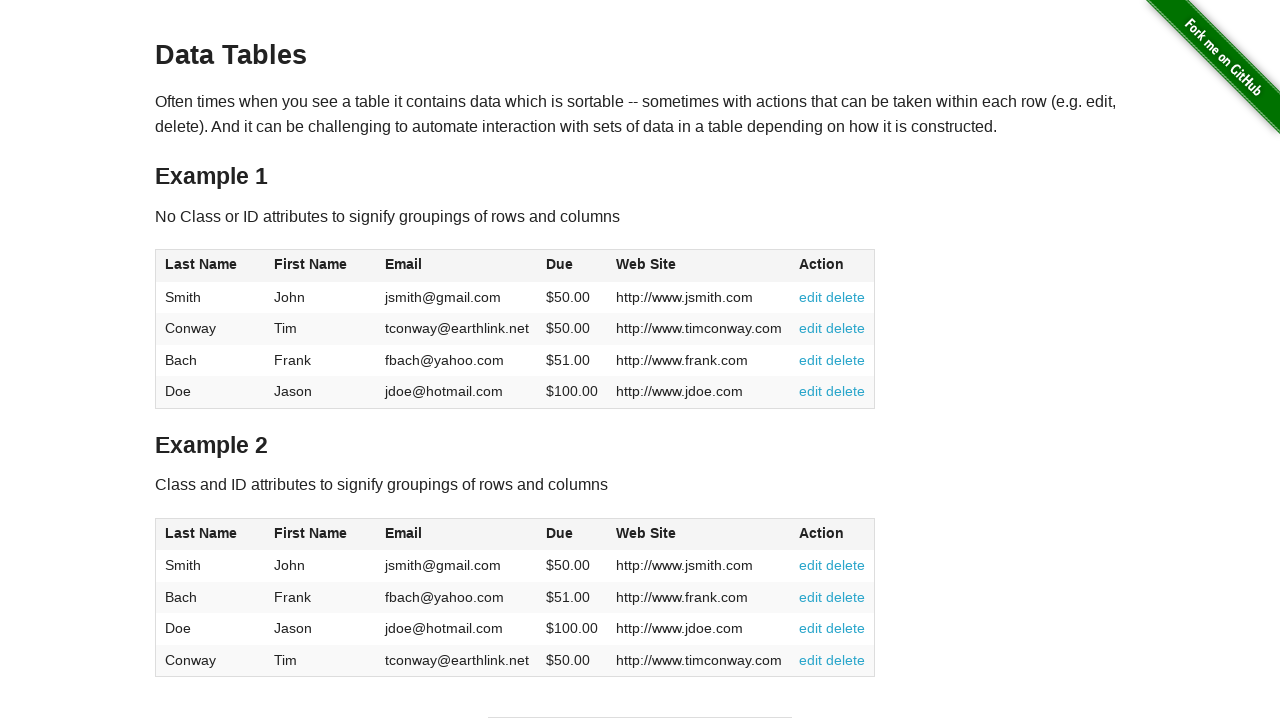